Tests ascending sort on the Due column using semantic class selectors on the second table with better markup

Starting URL: http://the-internet.herokuapp.com/tables

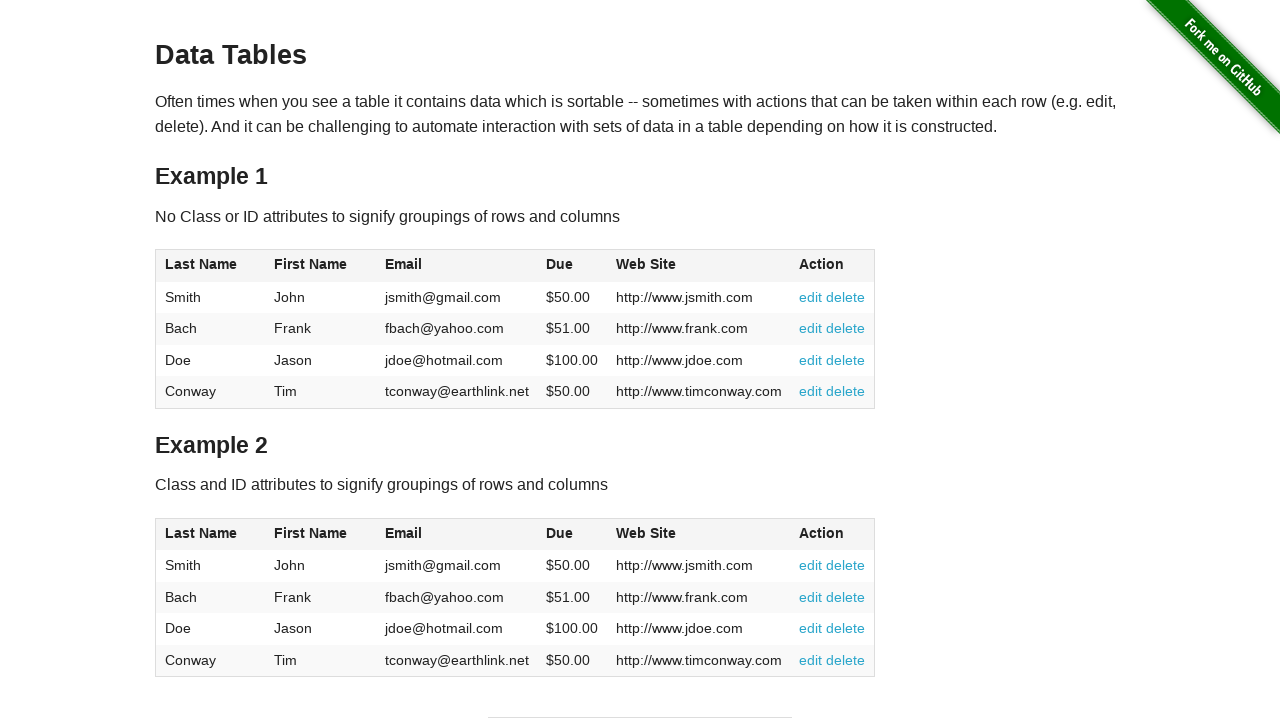

Clicked the Due column header in the second table to sort at (560, 533) on #table2 thead .dues
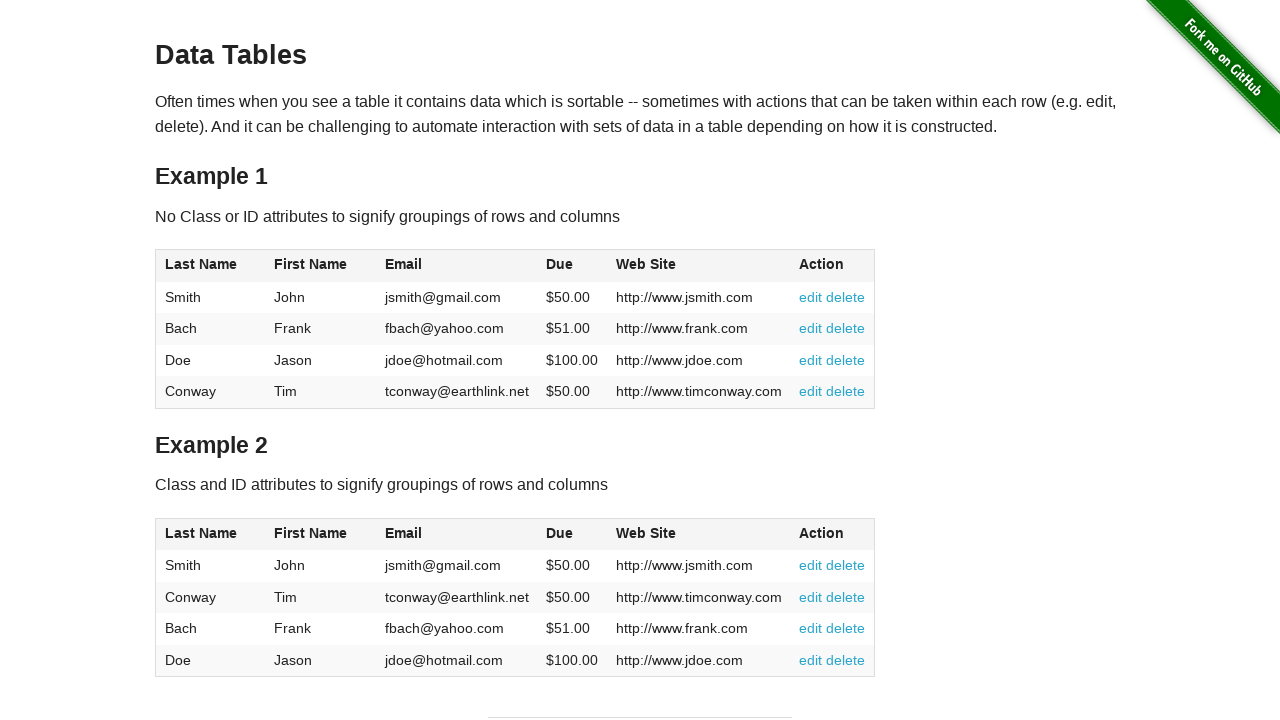

Verified due date cells loaded after sorting
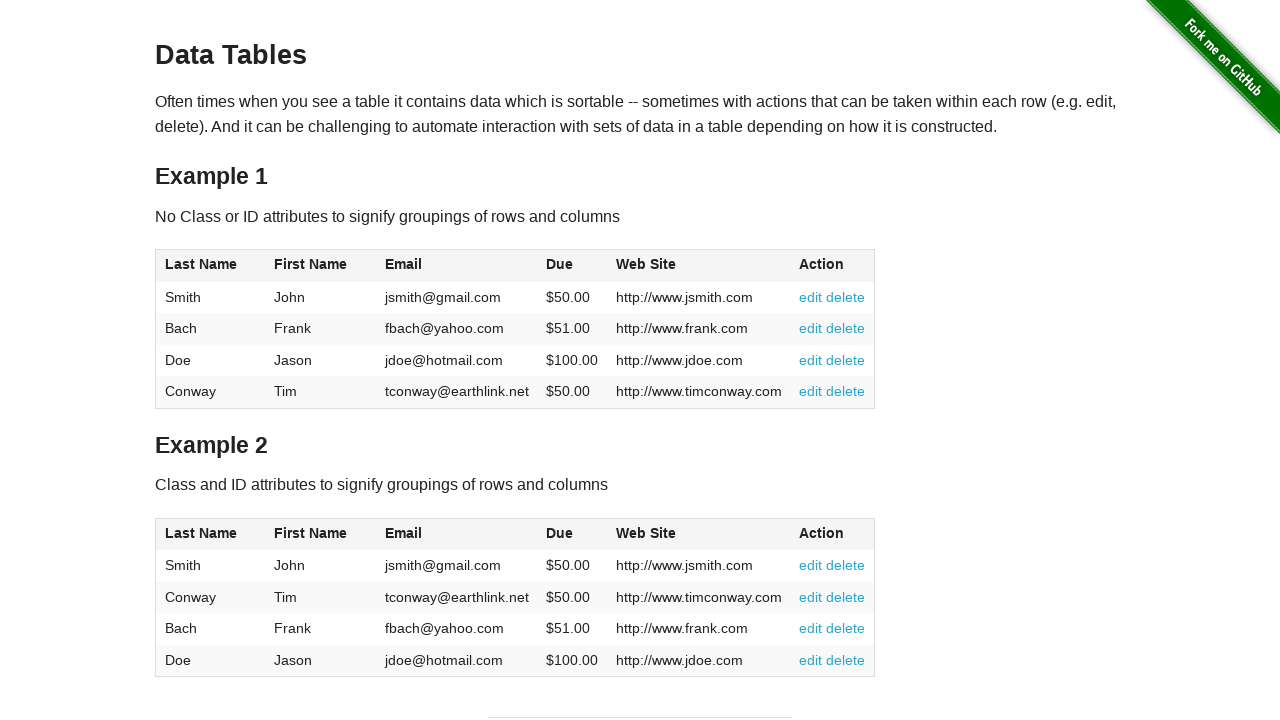

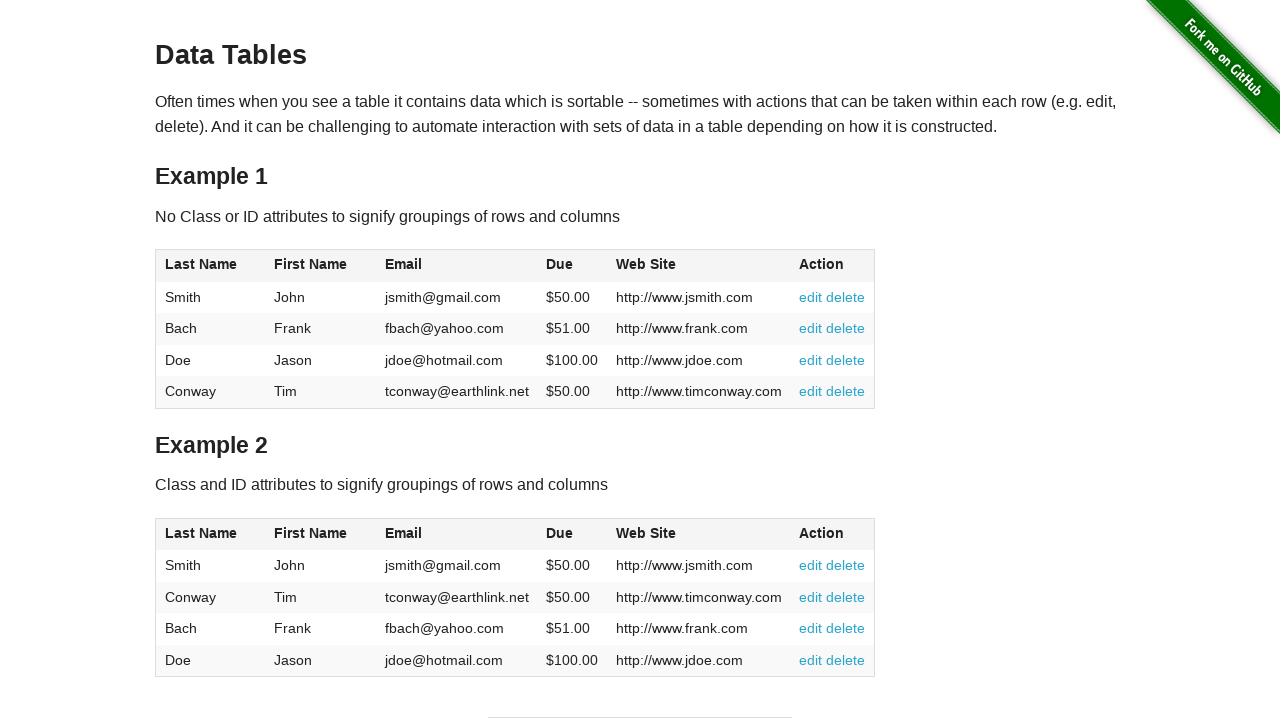